Tests different types of JavaScript alerts including simple alerts, confirmation dialogs, and prompt dialogs by triggering and interacting with each type

Starting URL: https://the-internet.herokuapp.com/javascript_alerts

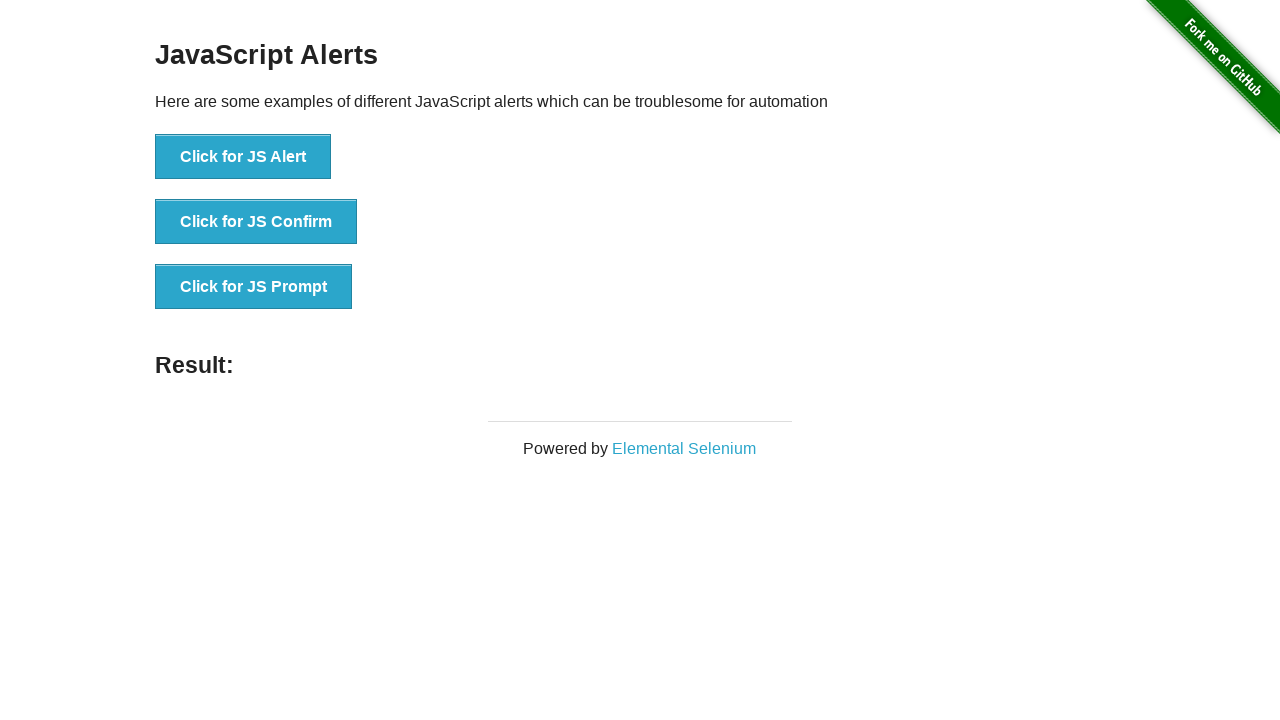

Clicked button to trigger simple alert dialog at (243, 157) on xpath=//button[@onclick='jsAlert()']
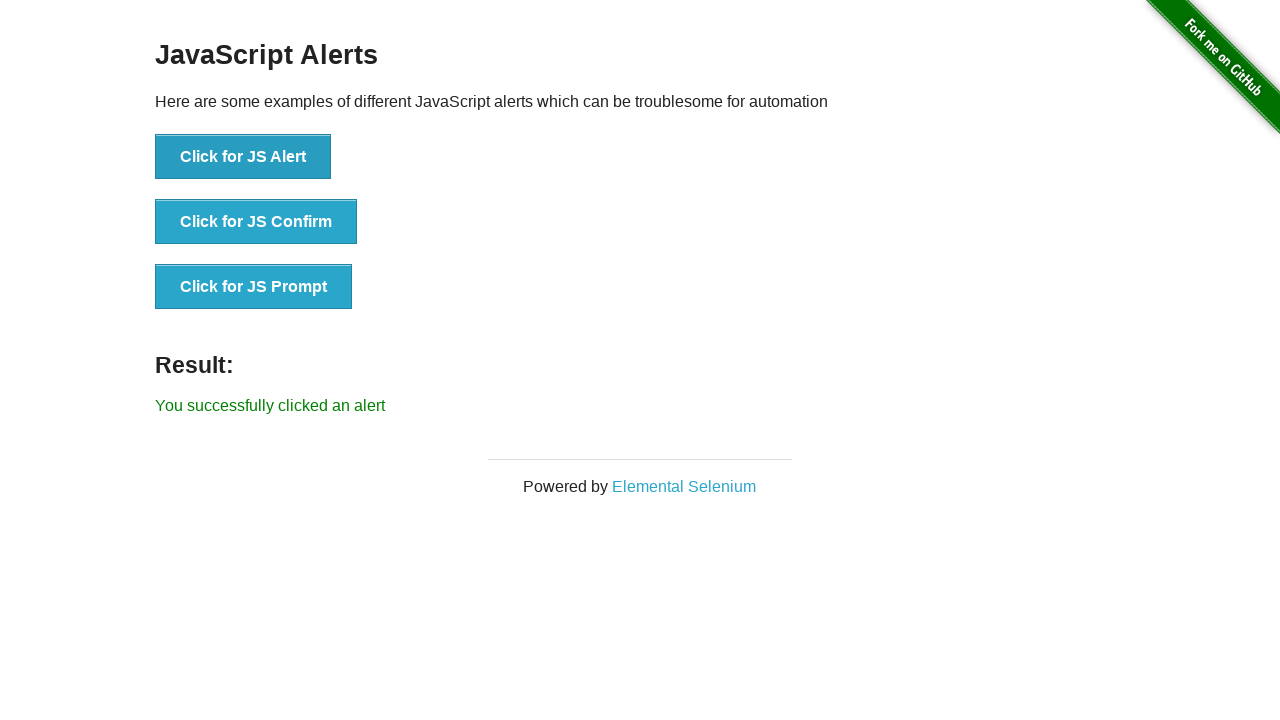

Set up listener to accept alert dialog
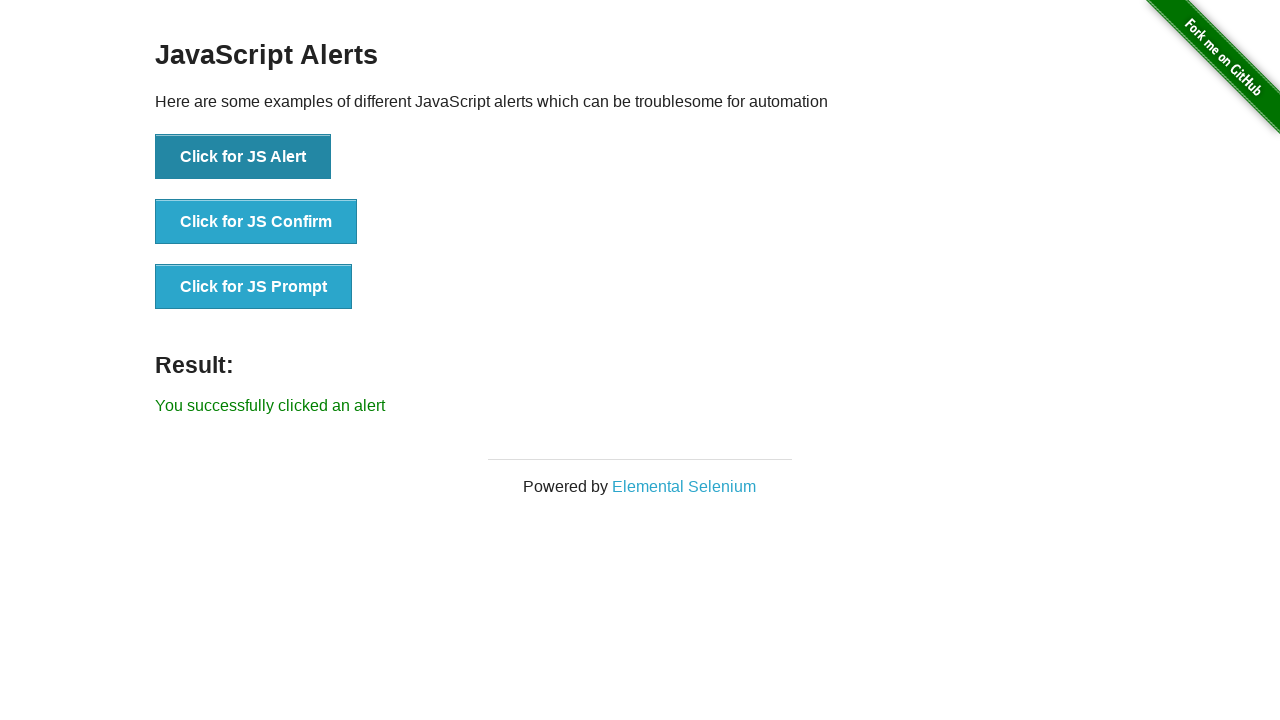

Clicked button to trigger confirmation dialog at (256, 222) on button[onclick='jsConfirm()']
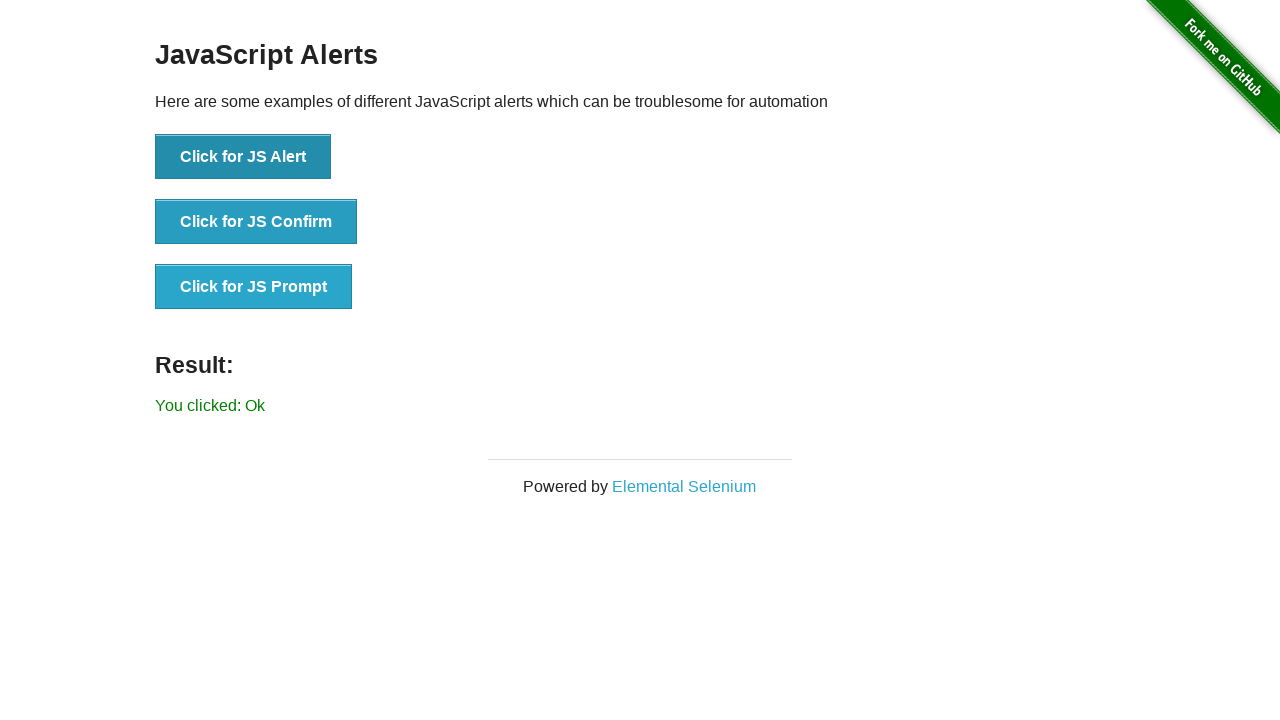

Set up listener to dismiss confirmation dialog with Cancel
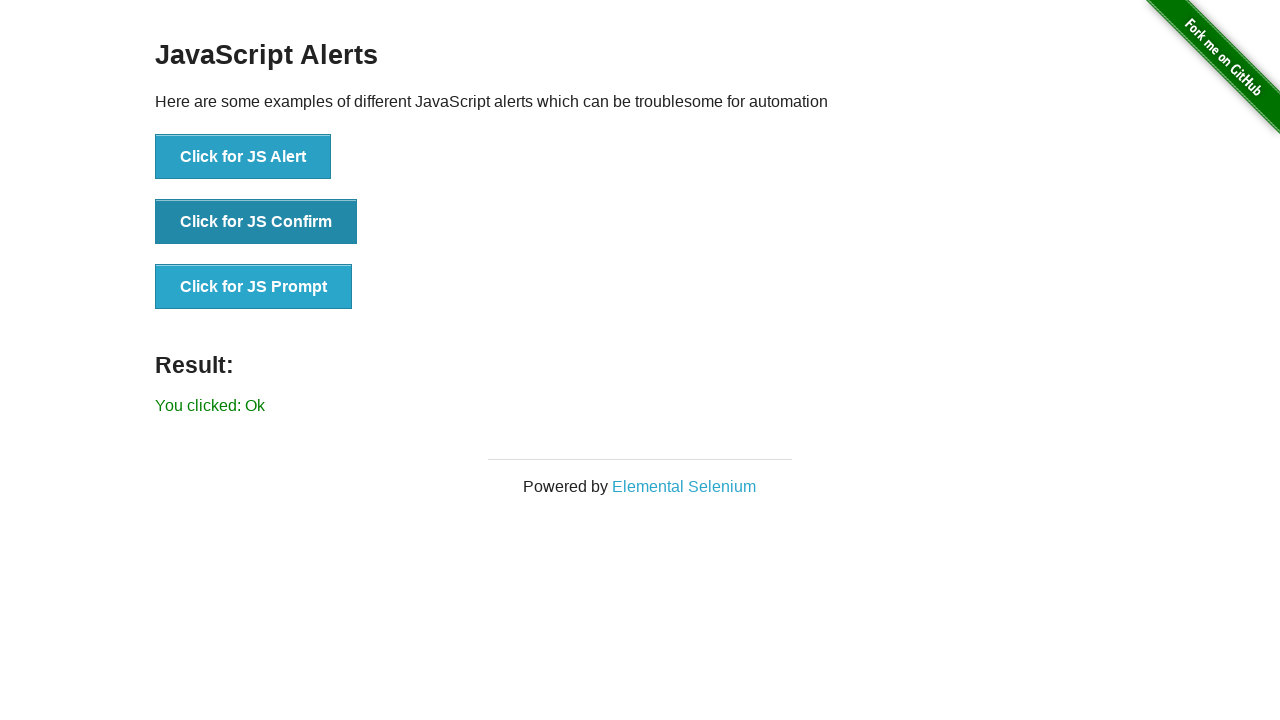

Set up listener to handle prompt dialog with 'Testing' input
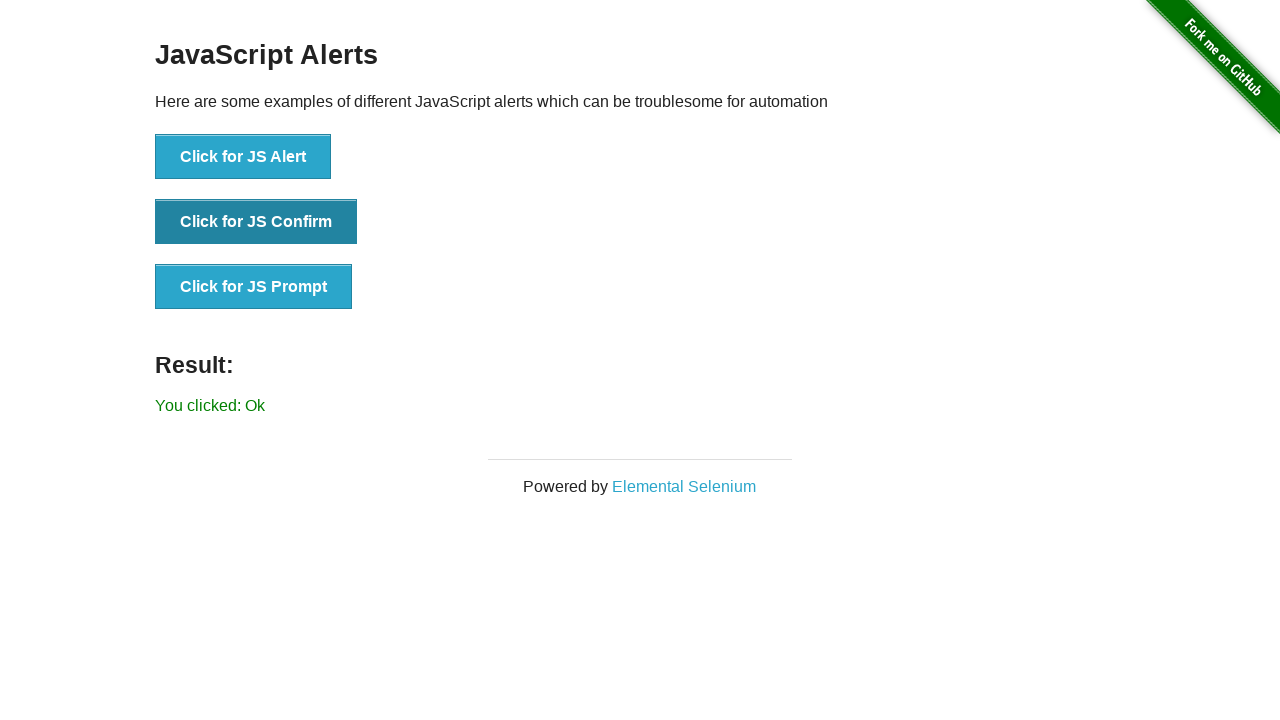

Clicked button to trigger prompt dialog at (254, 287) on button[onclick='jsPrompt()']
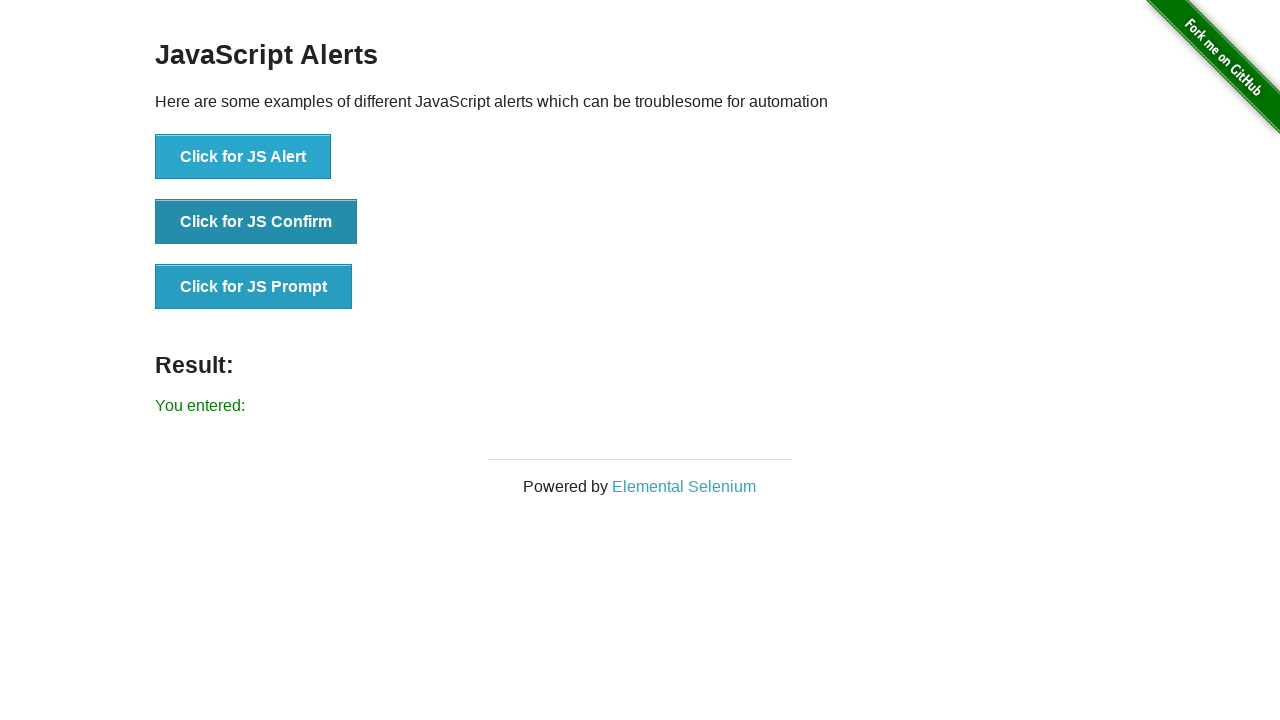

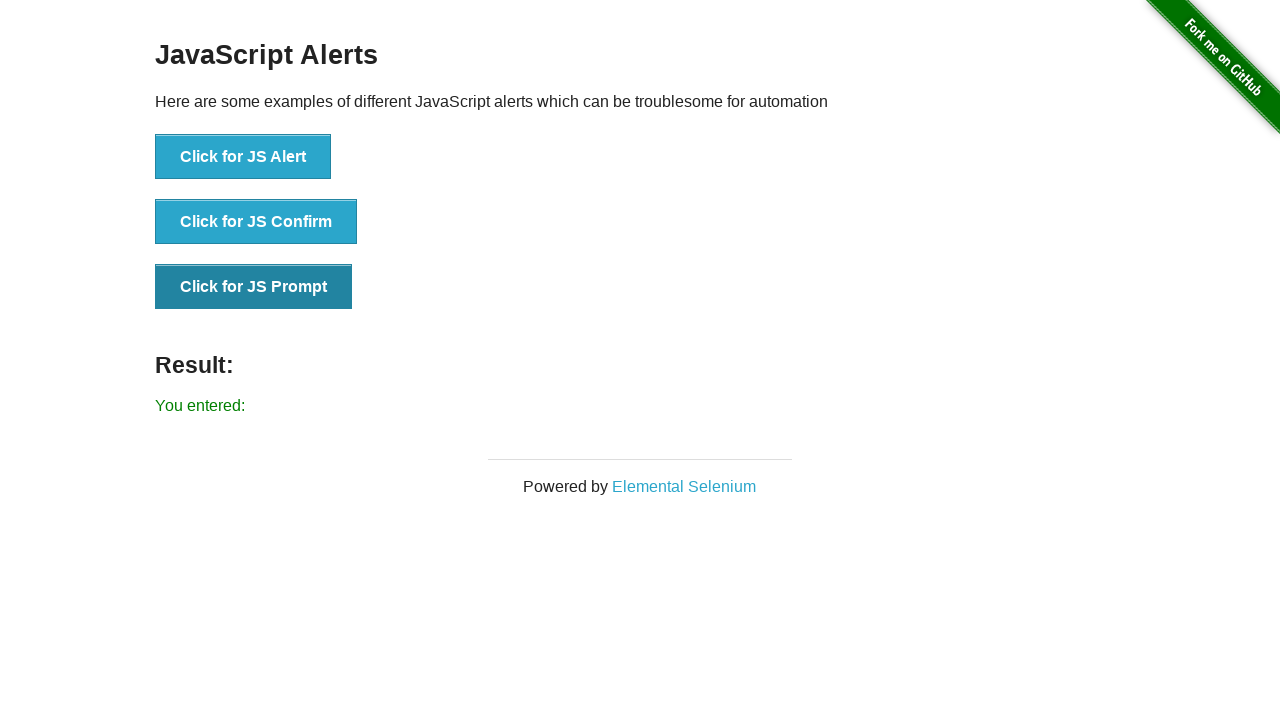